Tests checkbox and radio button interactions on W3Schools custom checkbox tutorial page by checking and unchecking various input elements

Starting URL: https://www.w3schools.com/howto/howto_css_custom_checkbox.asp

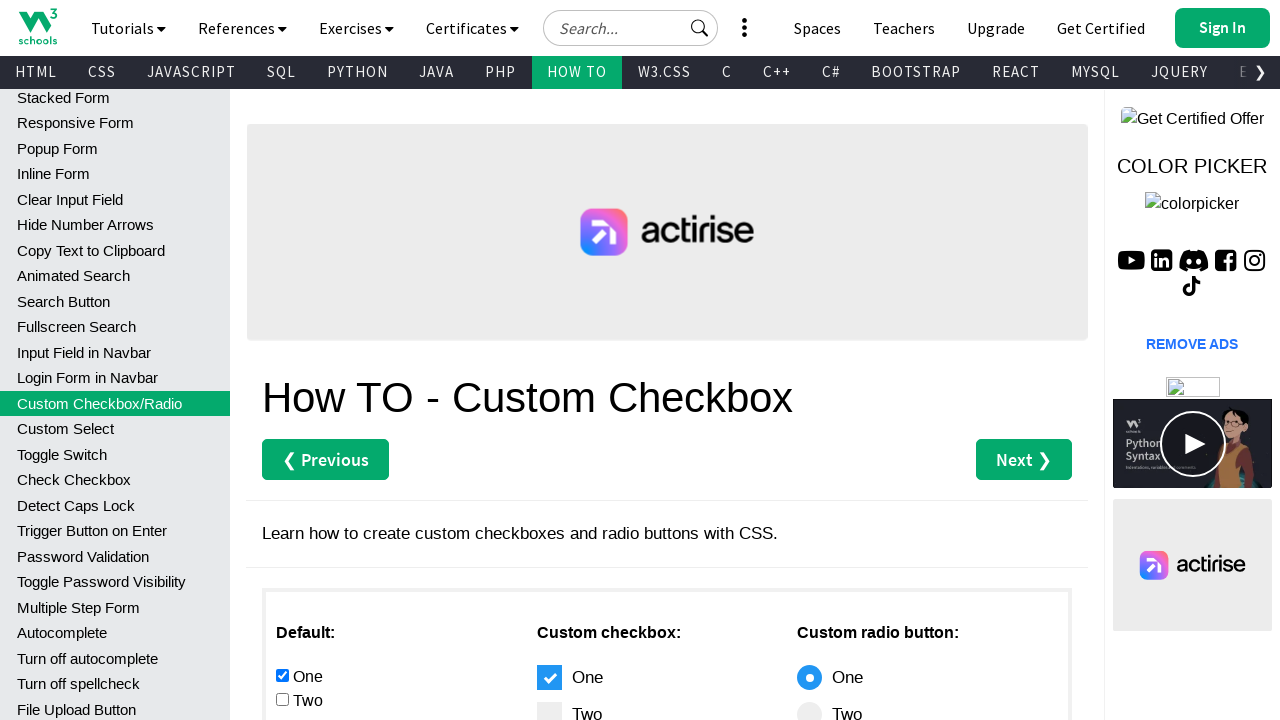

Located all checkboxes in main content area
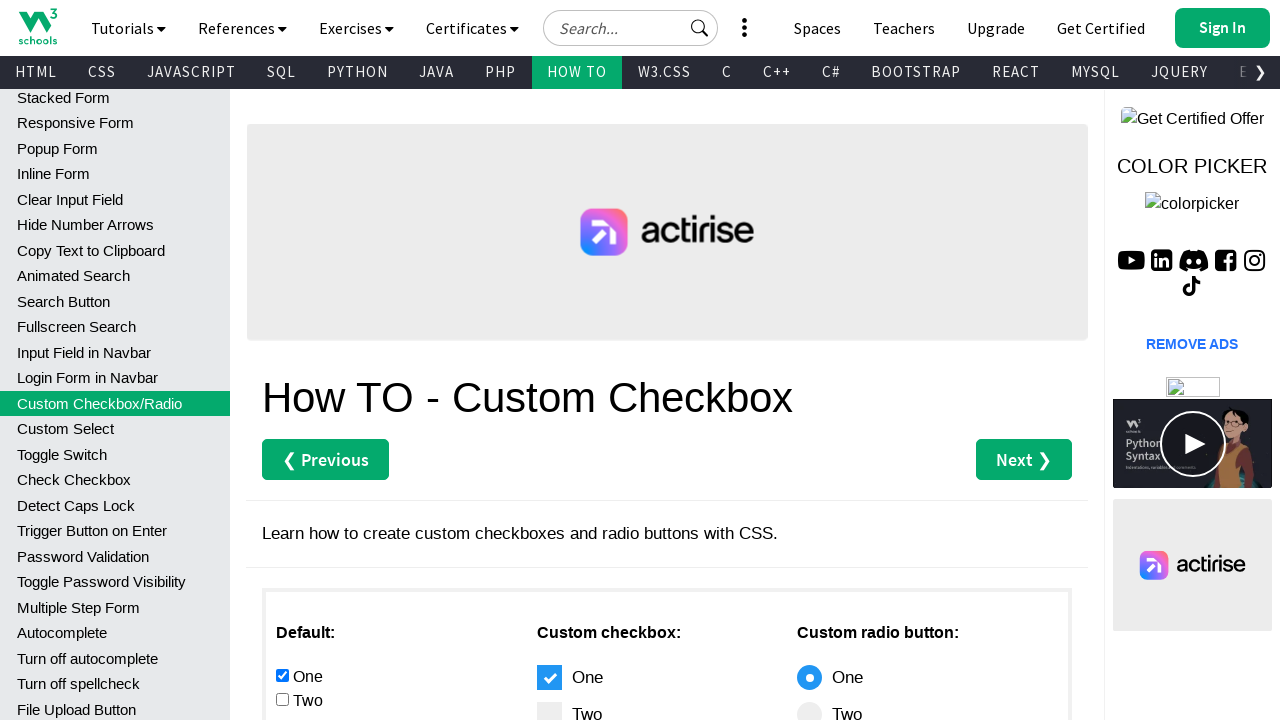

Checked the second checkbox at (282, 699) on #main > div.w3-row > div:nth-child(1) > input[type=checkbox] >> nth=1
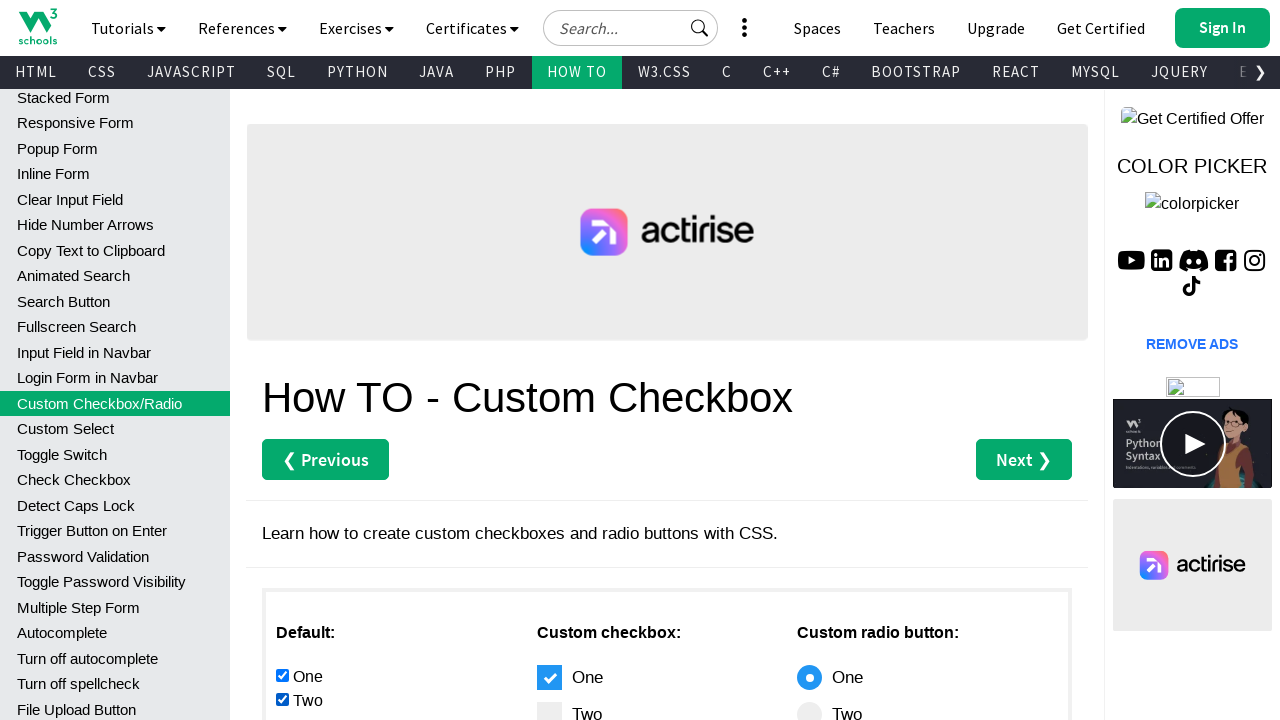

Unchecked the first checkbox at (282, 675) on #main > div.w3-row > div:nth-child(1) > input[type=checkbox] >> nth=0
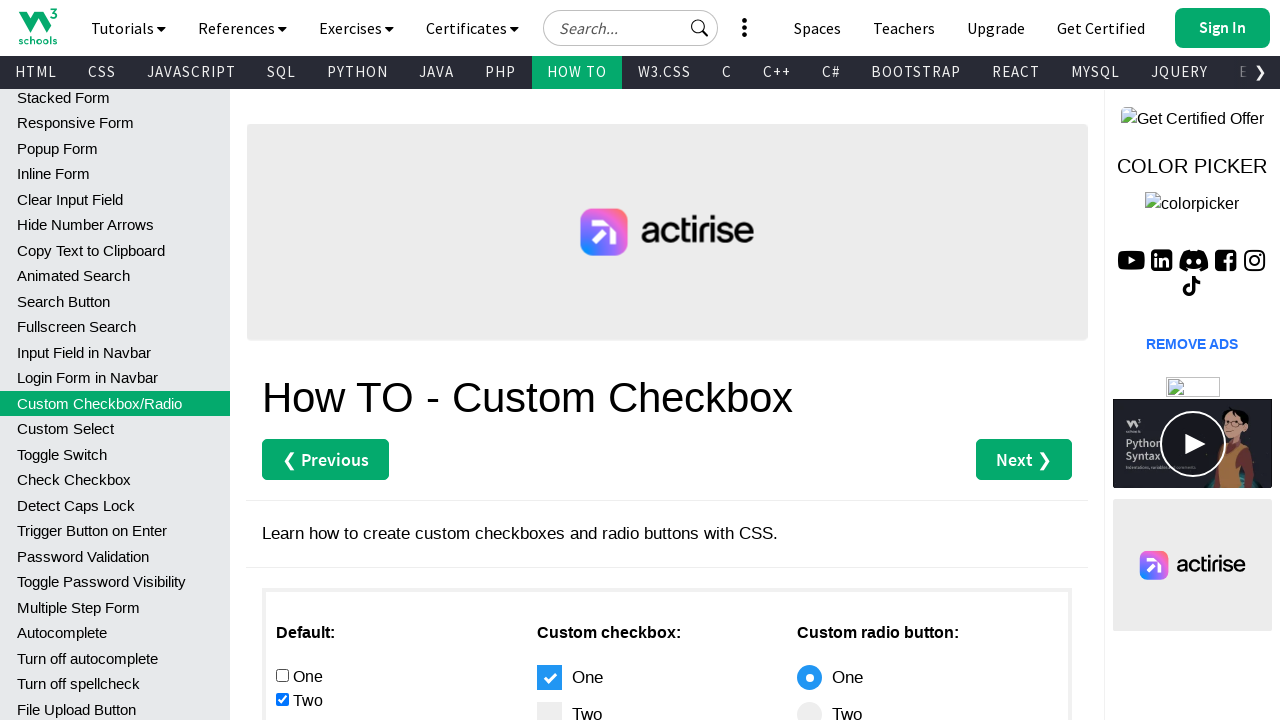

Located all radio buttons in main content area
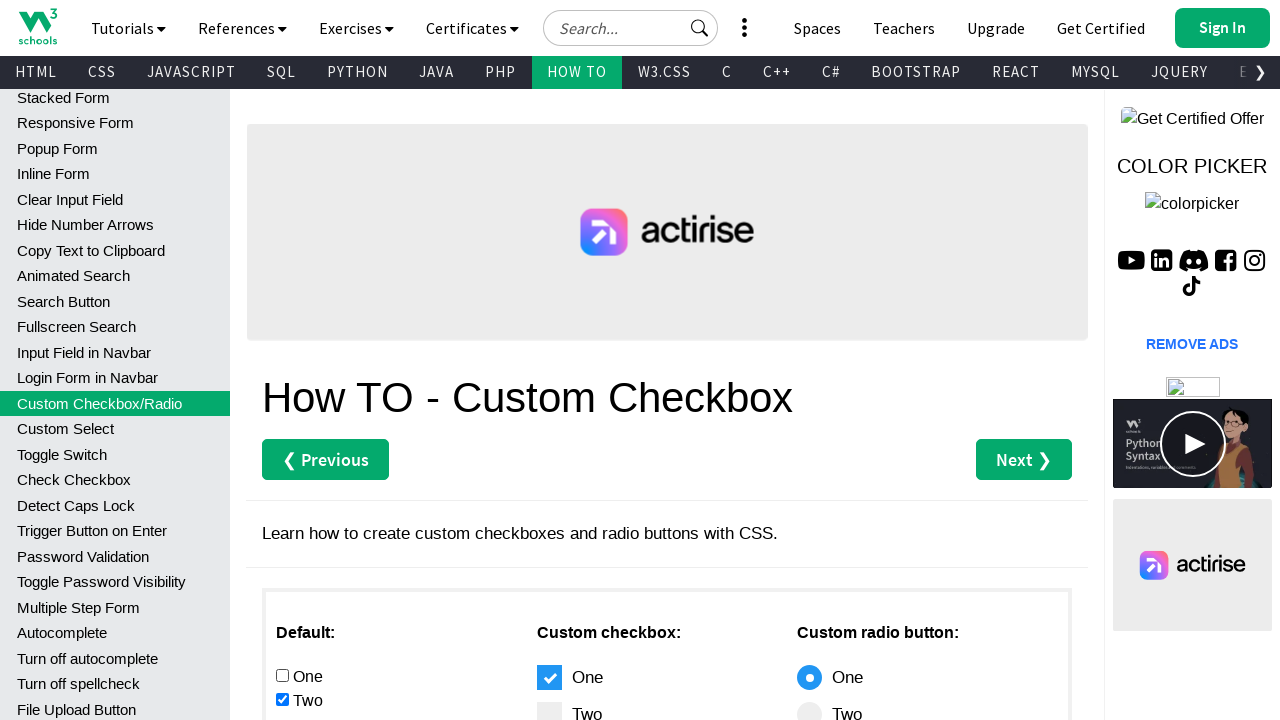

Checked the second radio button at (282, 360) on #main > div.w3-row > div:nth-child(1) > input[type=radio] >> nth=1
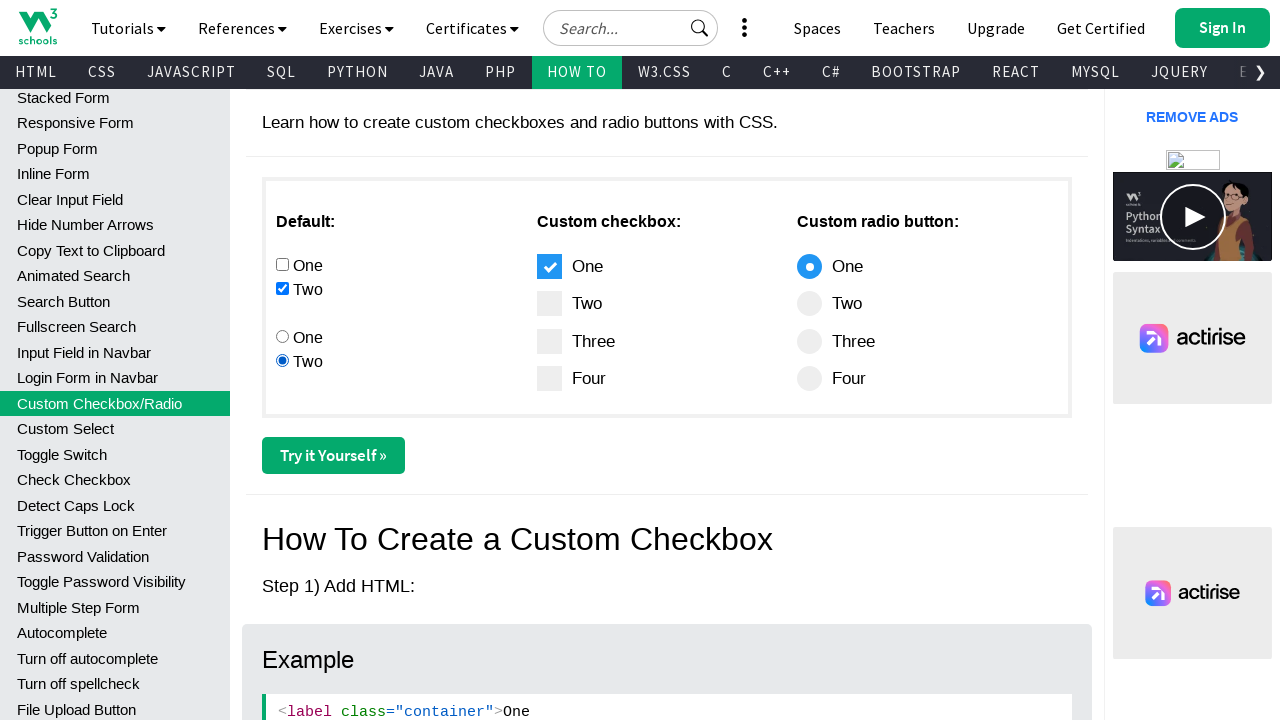

Attempted to uncheck the first radio button on #main > div.w3-row > div:nth-child(1) > input[type=radio] >> nth=0
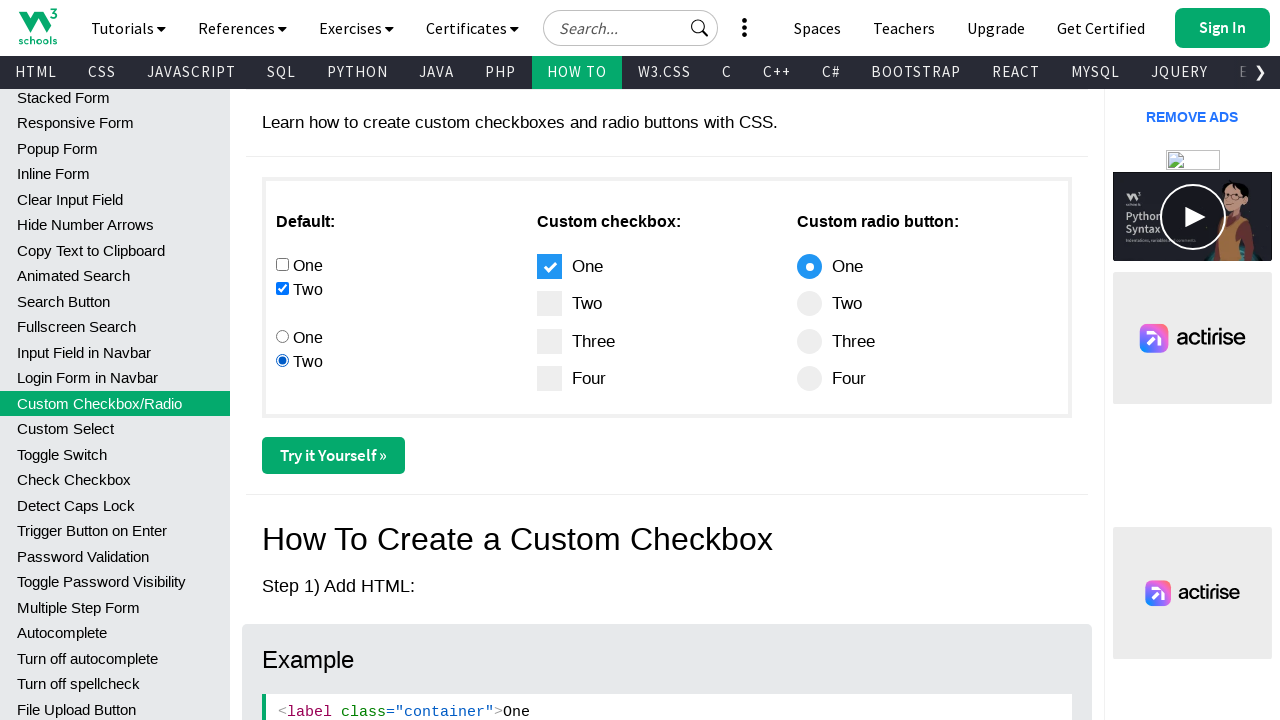

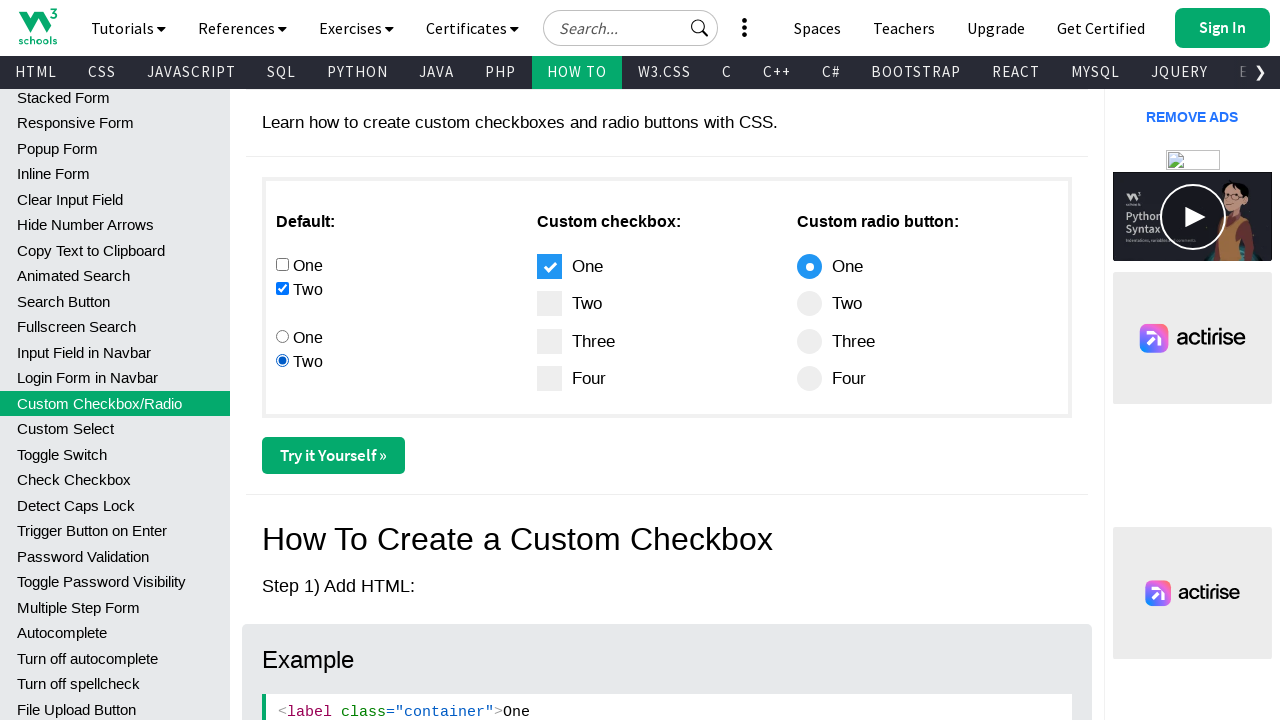